Tests browser window handling by navigating to Multiple Windows page, clicking a link that opens a new window, switching between parent and child windows, and verifying content on each window.

Starting URL: https://the-internet.herokuapp.com/

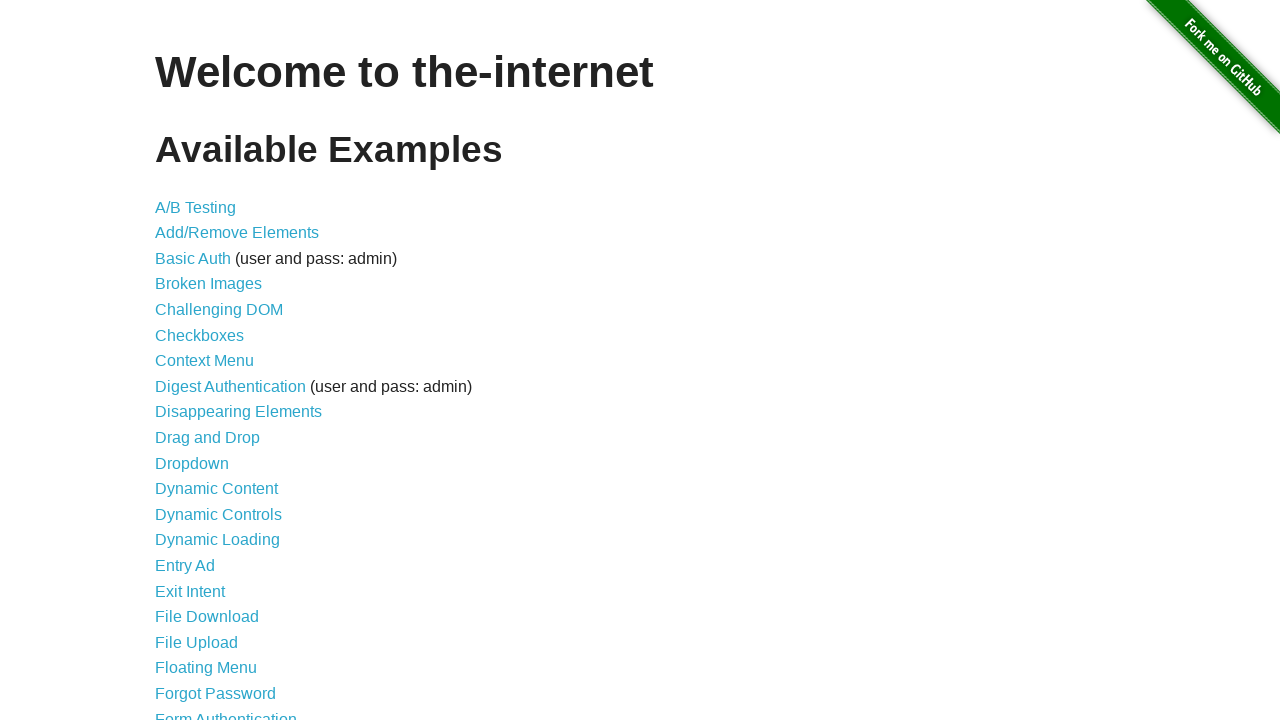

Clicked on 'Multiple Windows' link to navigate to multiple windows page at (218, 369) on a:has-text('Multiple Windows')
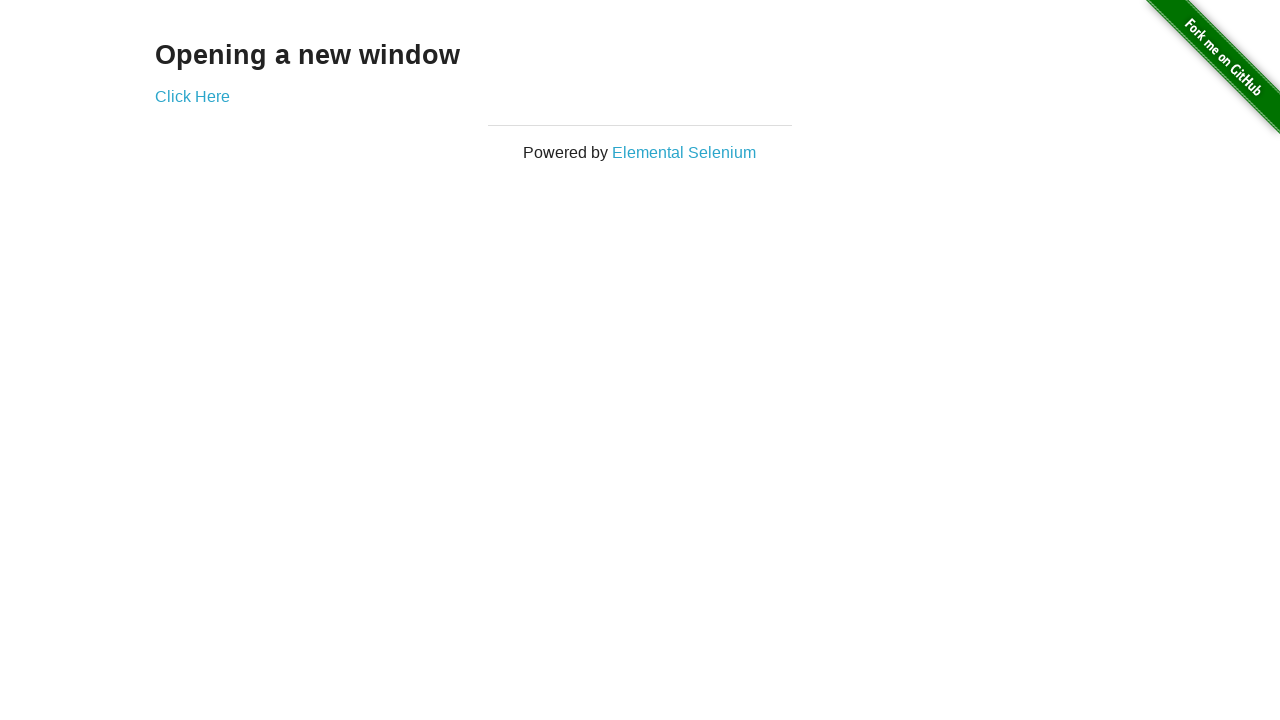

Clicked 'Click Here' link to open new window at (192, 96) on a:has-text('Click Here')
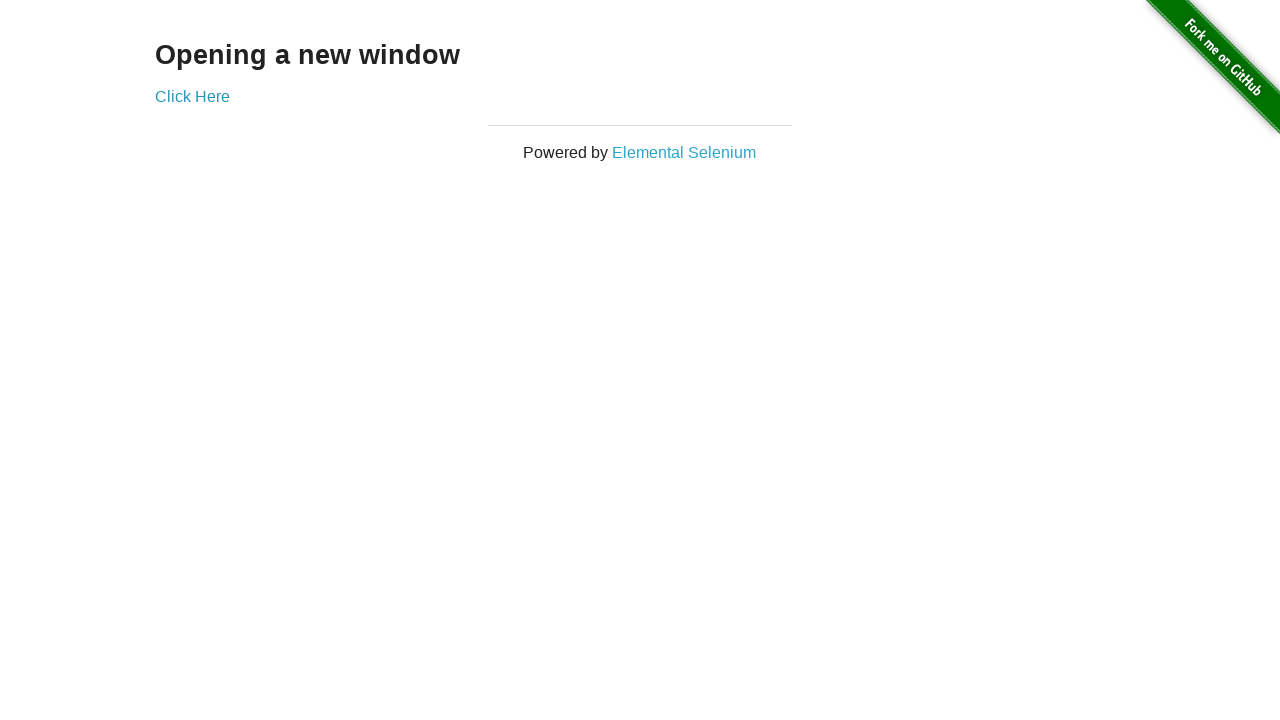

Captured reference to new child window
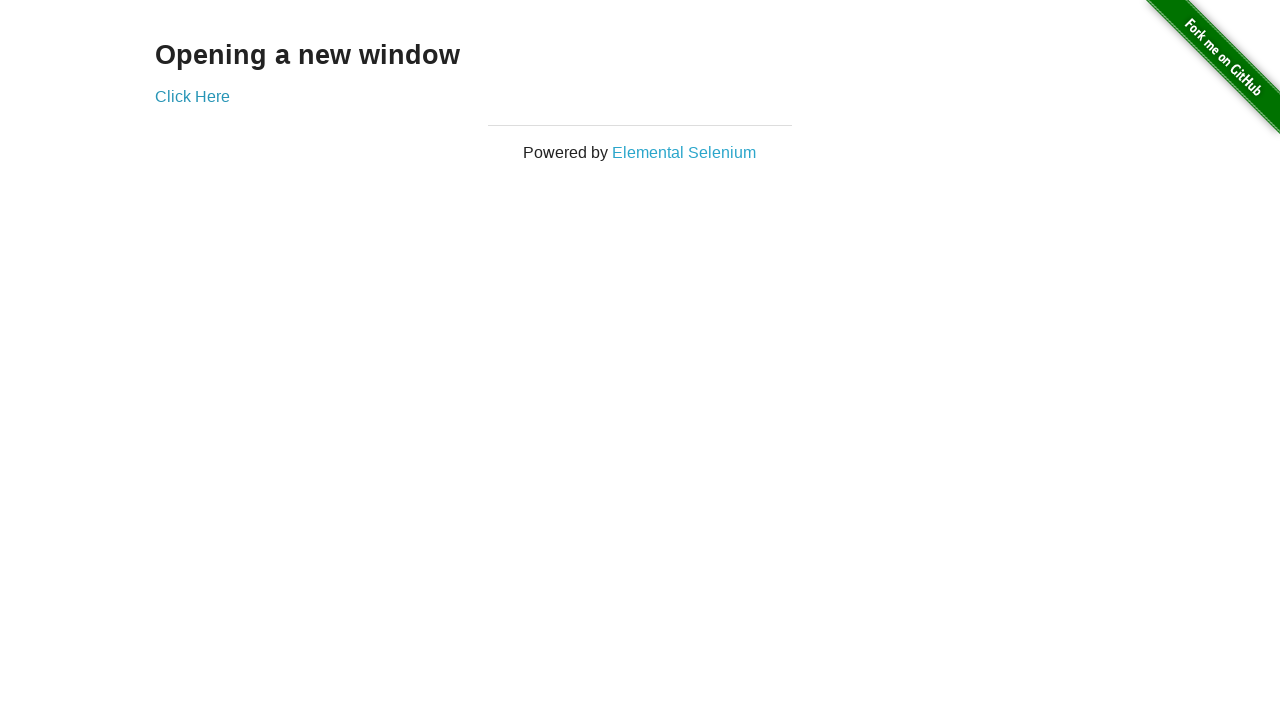

Waited for content to load in child window and verified h3 element is present
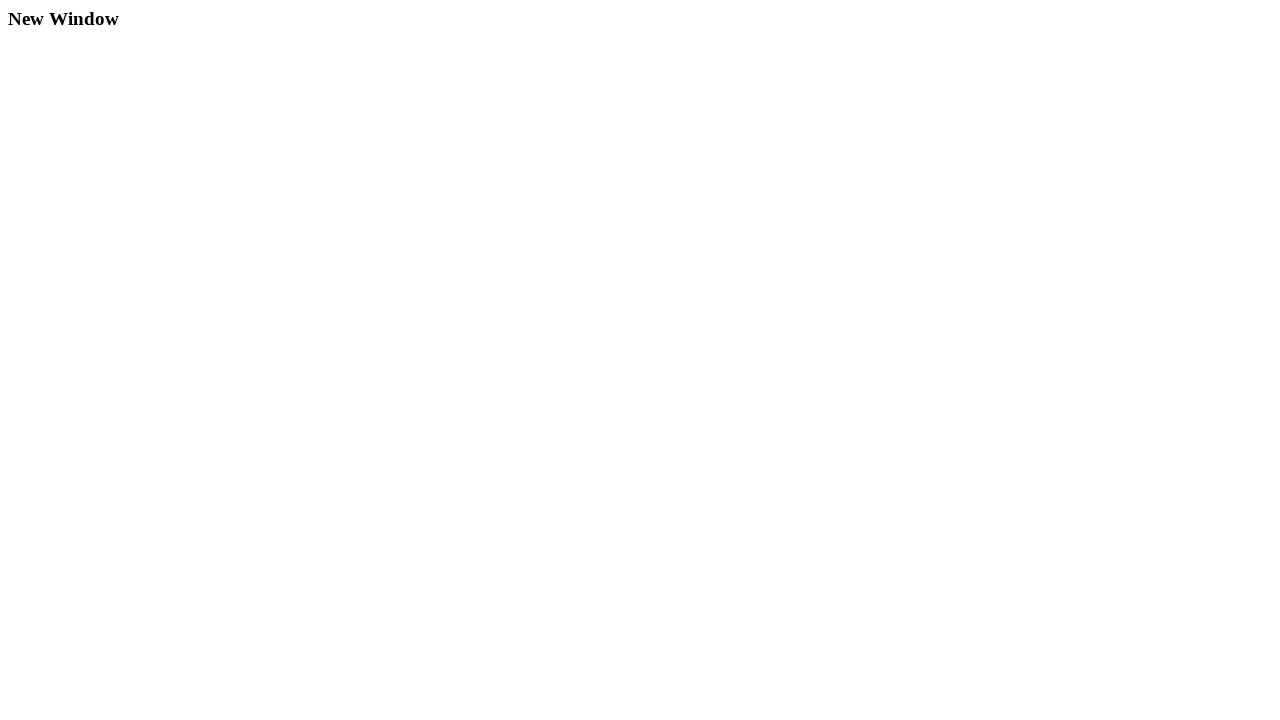

Switched focus back to parent window
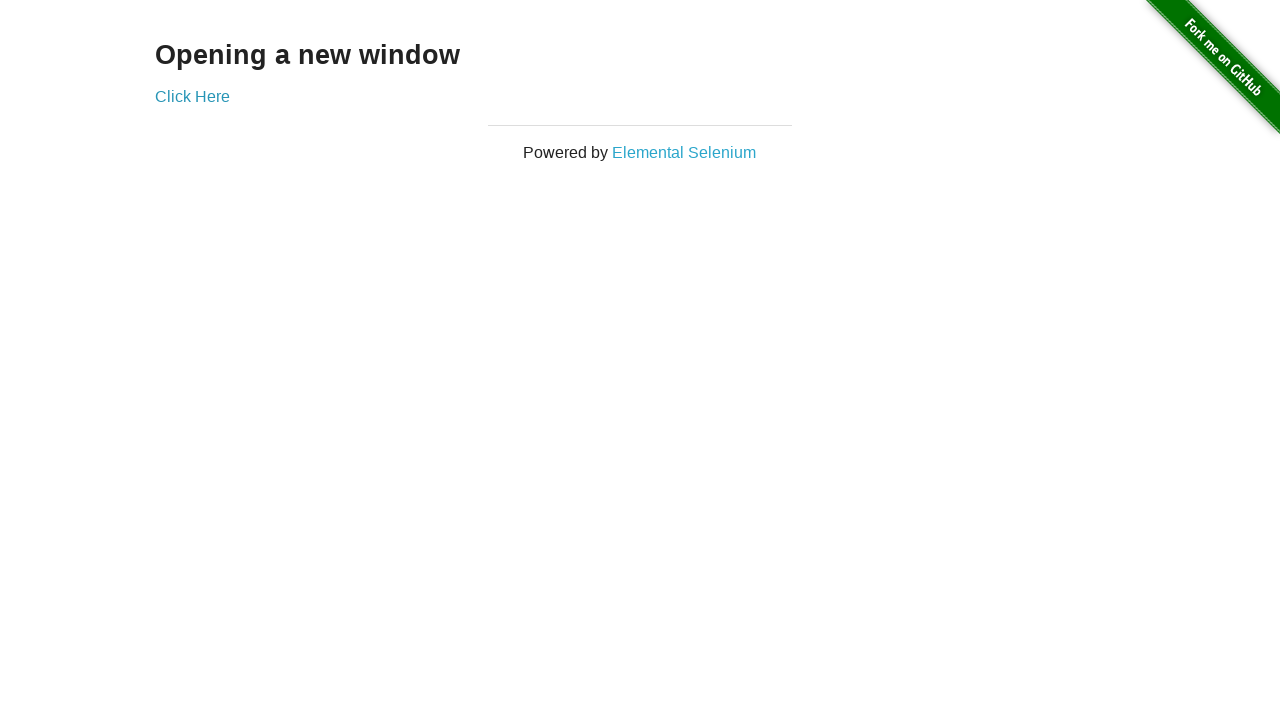

Verified h3 element is present in parent window
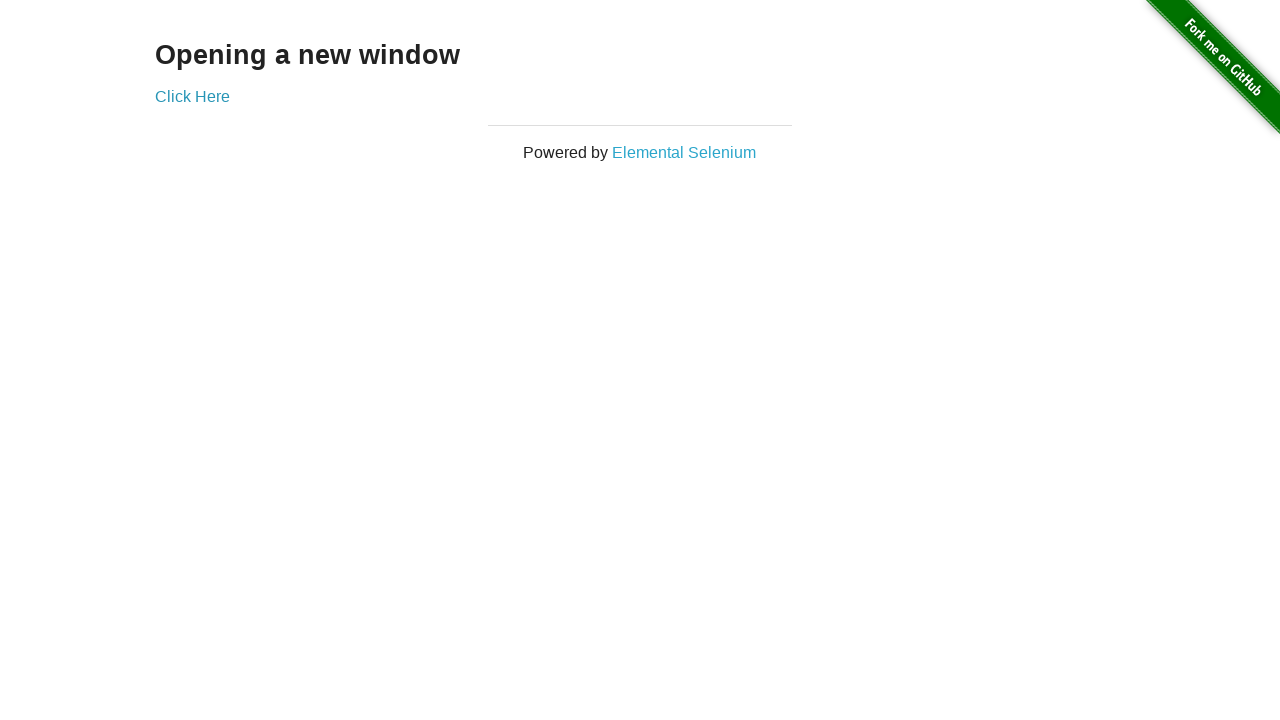

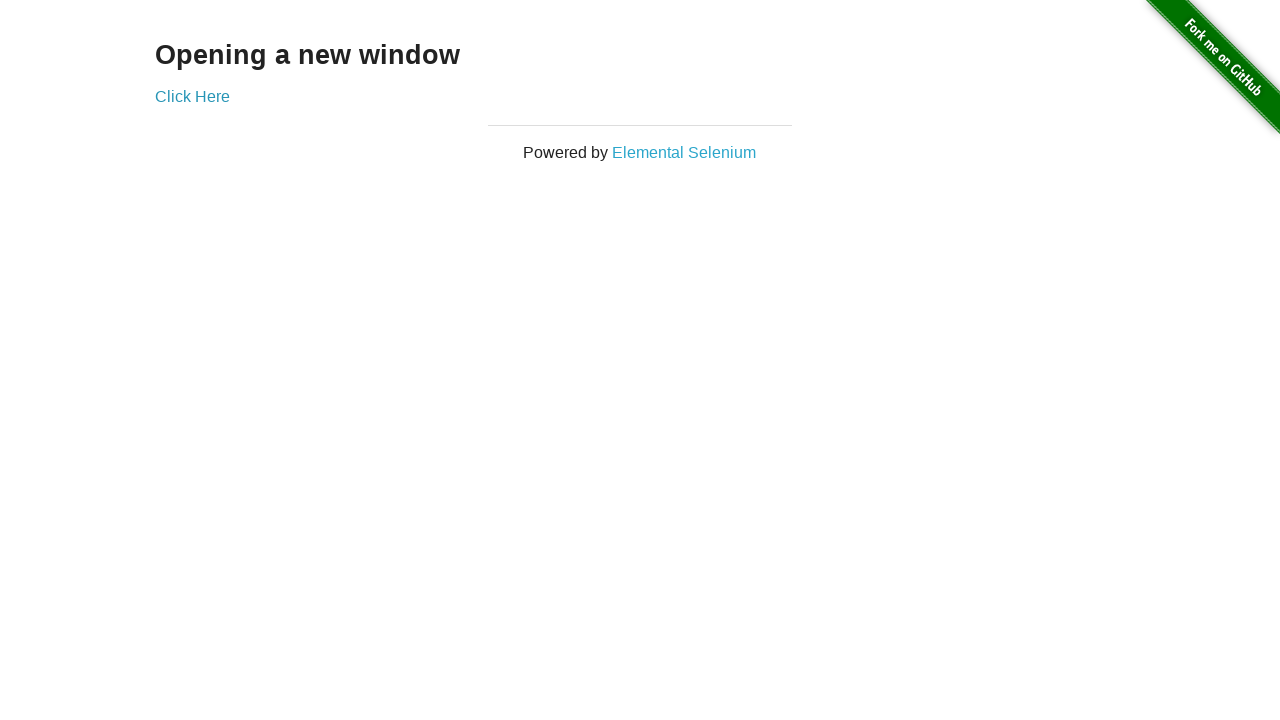